Tests various Selenium locator strategies (ID, XPath, CSS selectors) by clicking on checkboxes and radio buttons on a practice automation page

Starting URL: https://rahulshettyacademy.com/AutomationPractice/

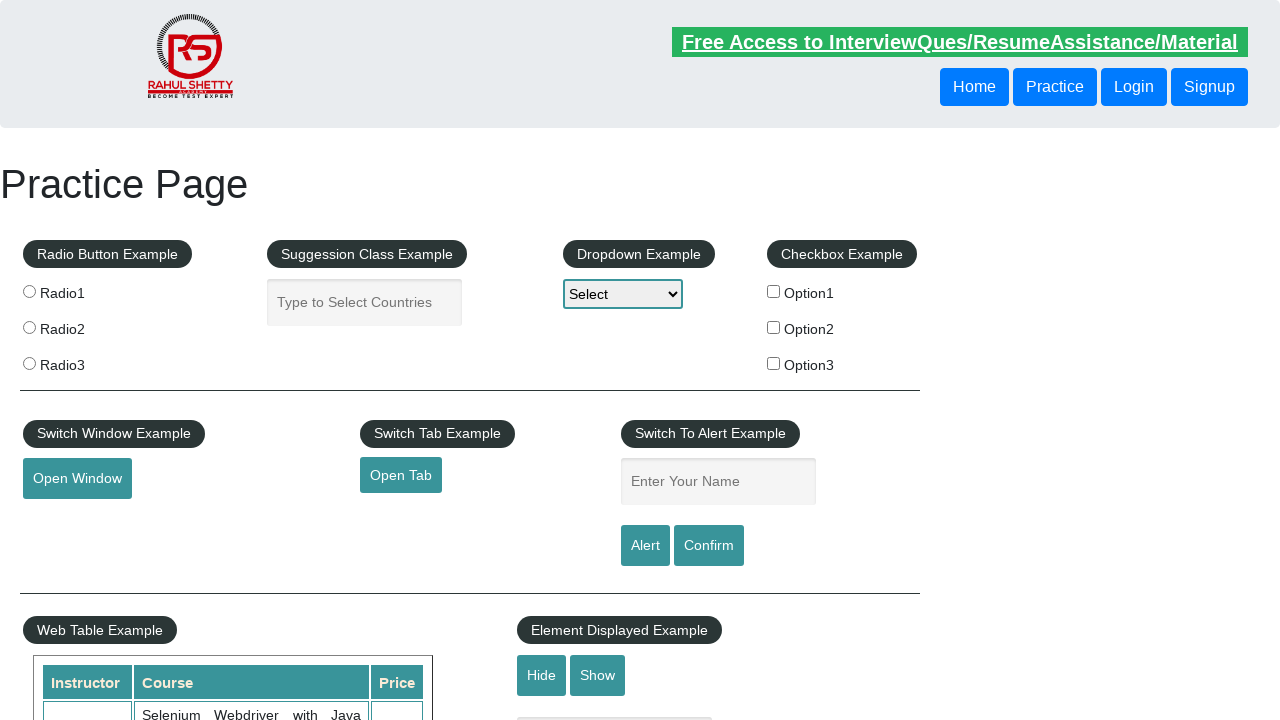

Clicked checkbox with ID 'checkBoxOption1' using ID locator strategy at (774, 291) on input#checkBoxOption1
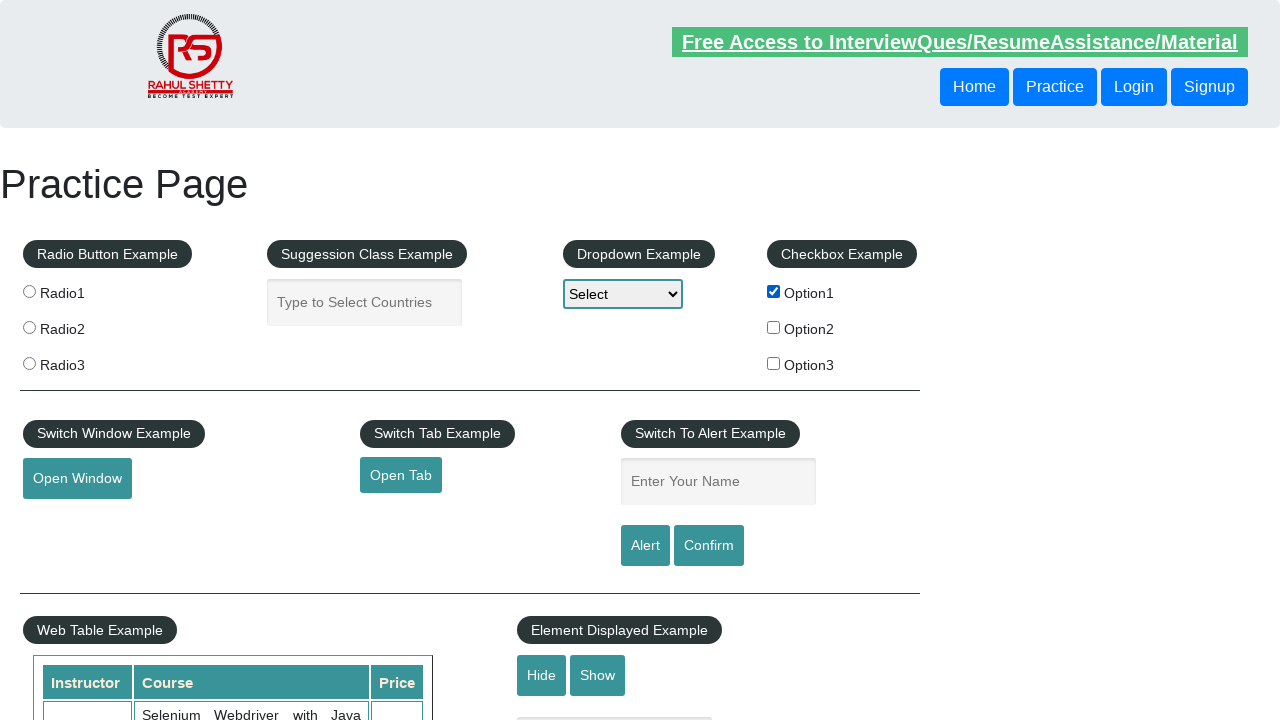

Waited 500ms to verify checkbox click action
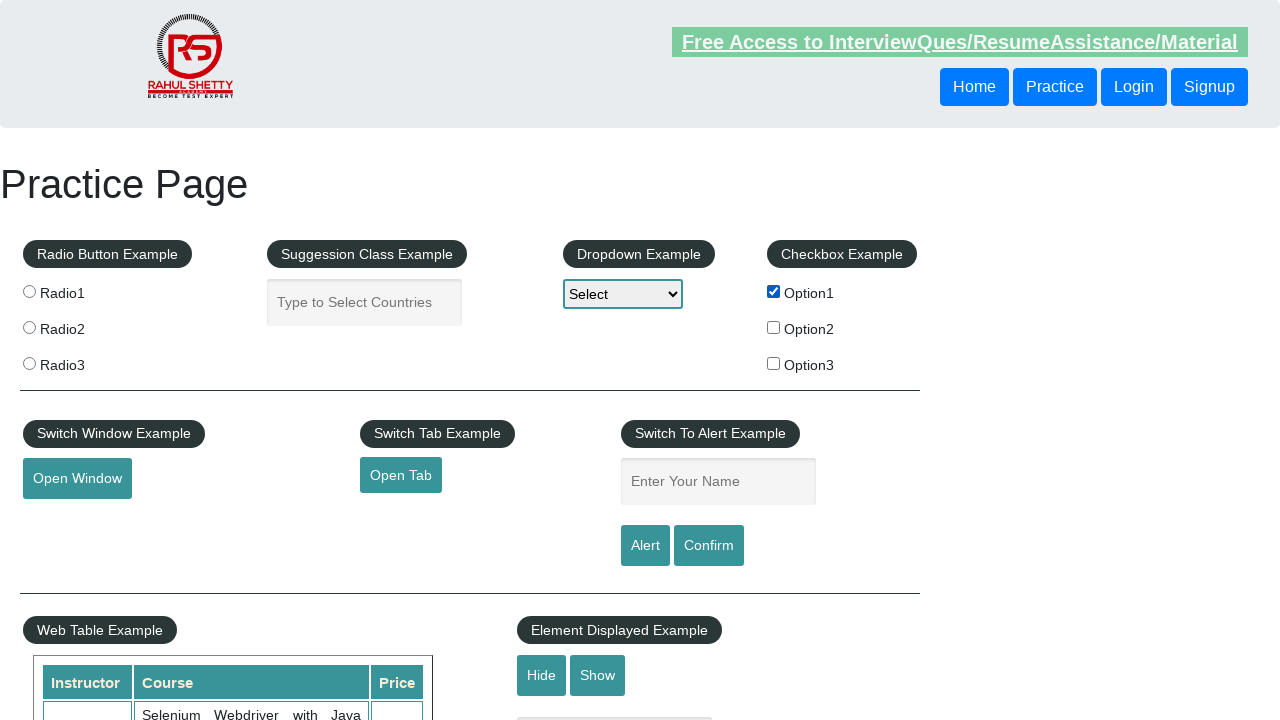

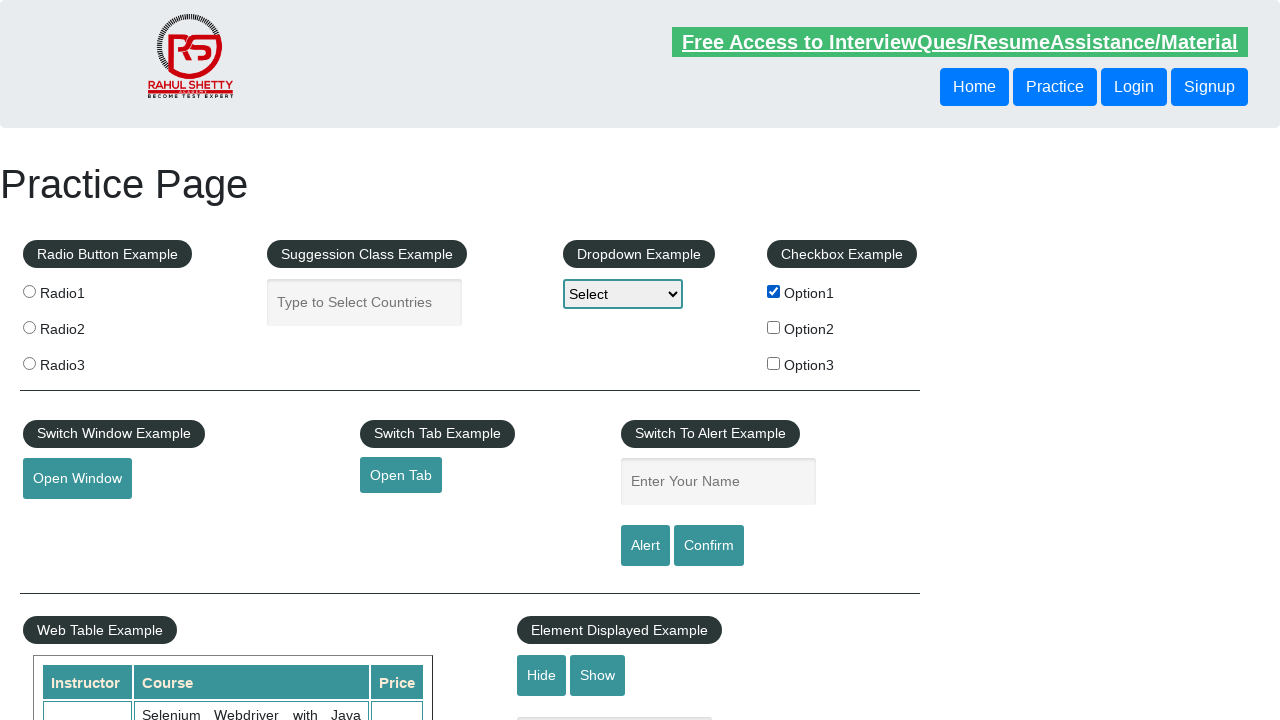